Tests horizontal slider functionality by moving the slider to the right using arrow keys and verifying the value updates

Starting URL: https://the-internet.herokuapp.com/horizontal_slider

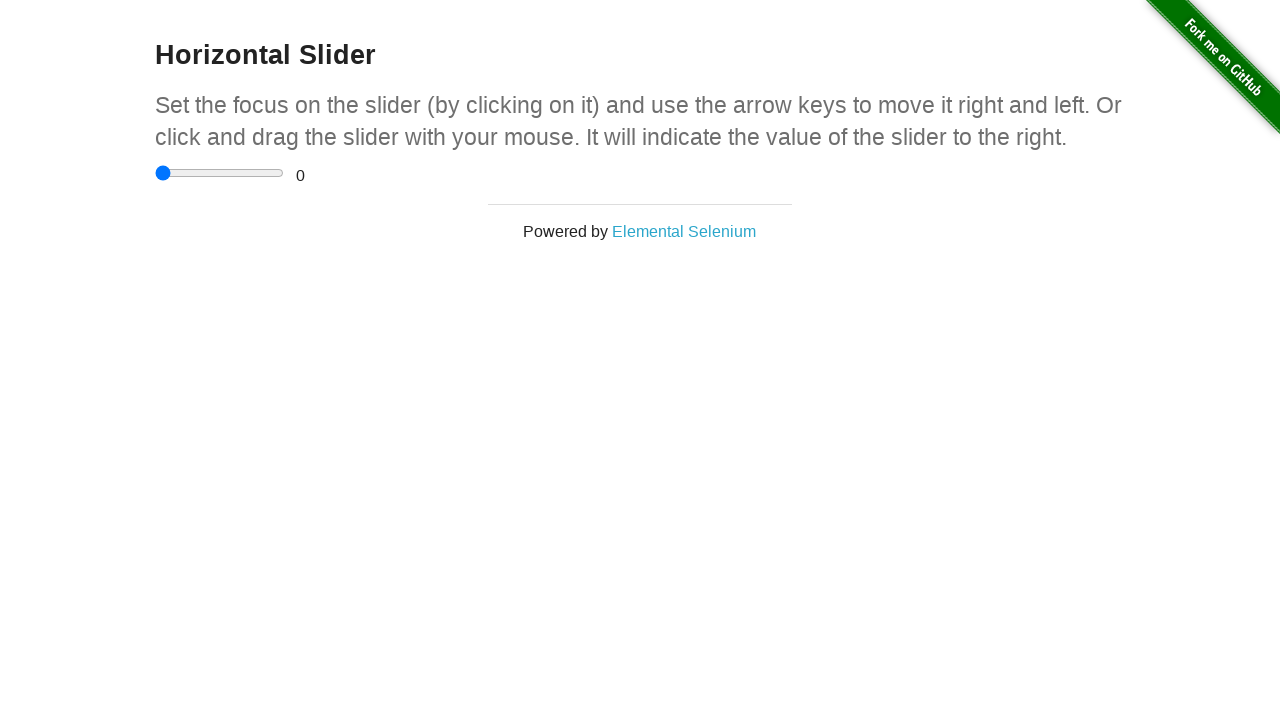

Located the horizontal slider element
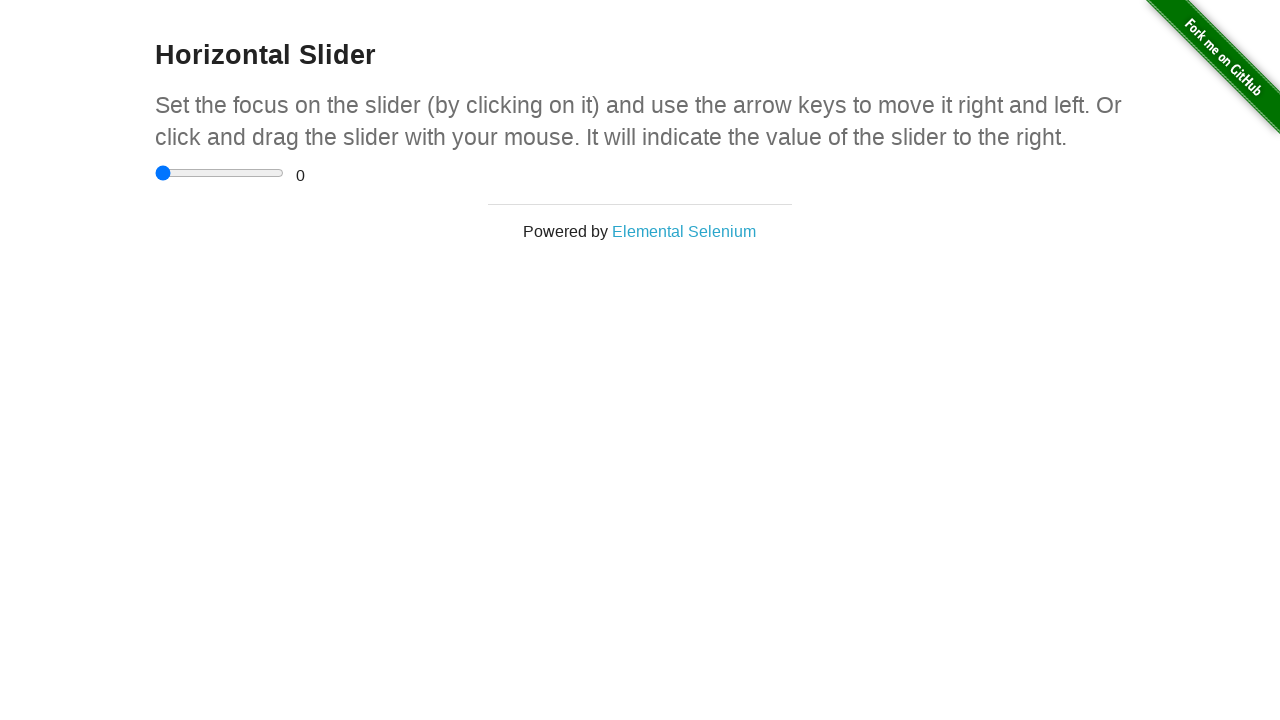

Pressed ArrowRight key on slider (iteration 1/10) on input[type='range']
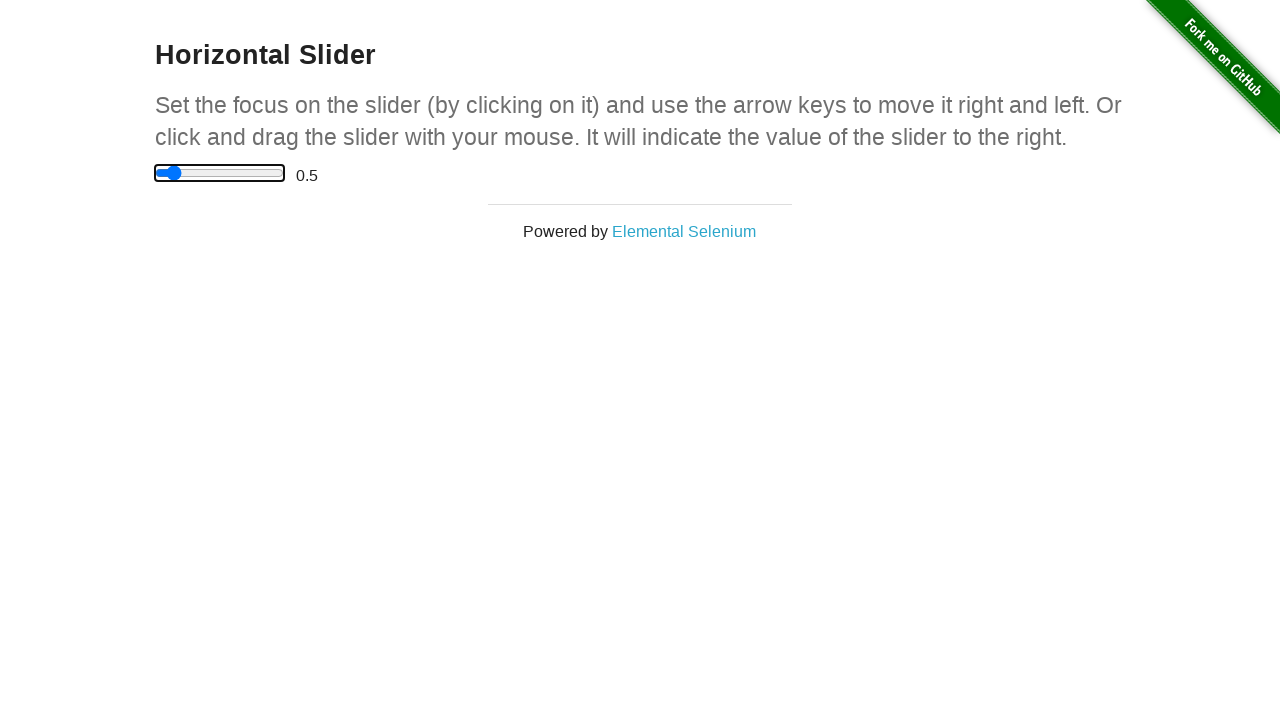

Waited 100ms for slider to update
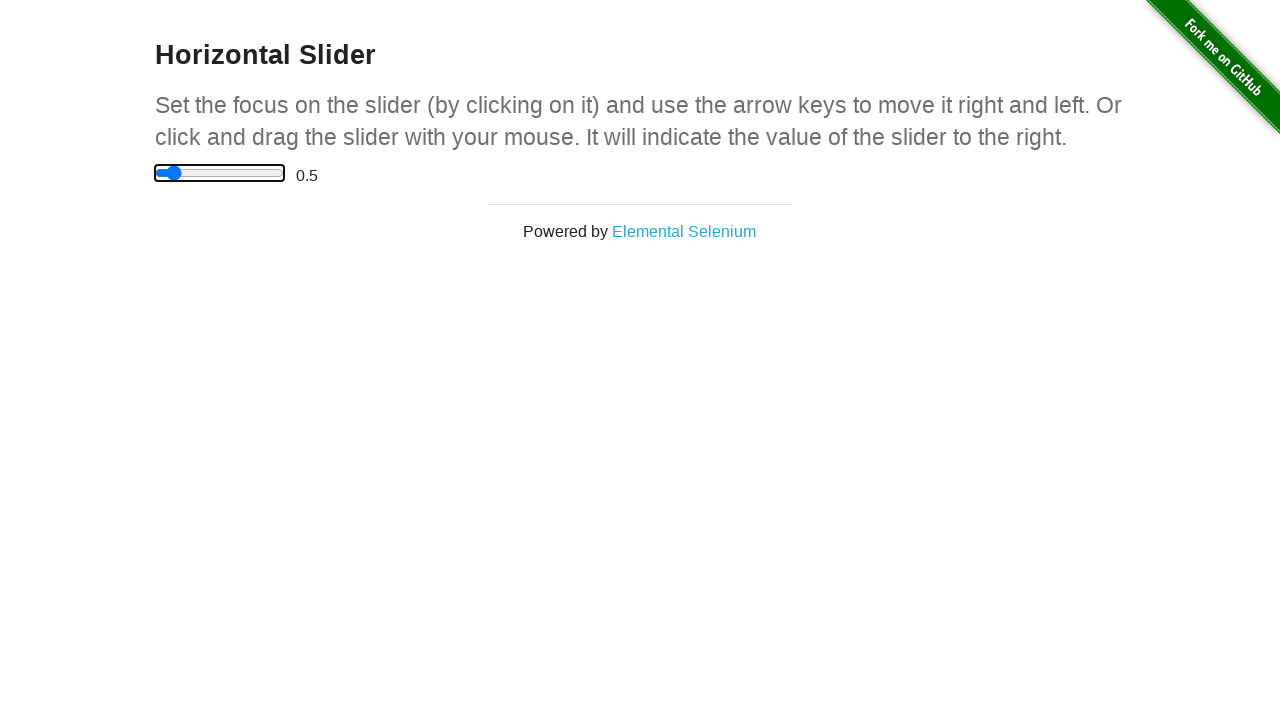

Pressed ArrowRight key on slider (iteration 2/10) on input[type='range']
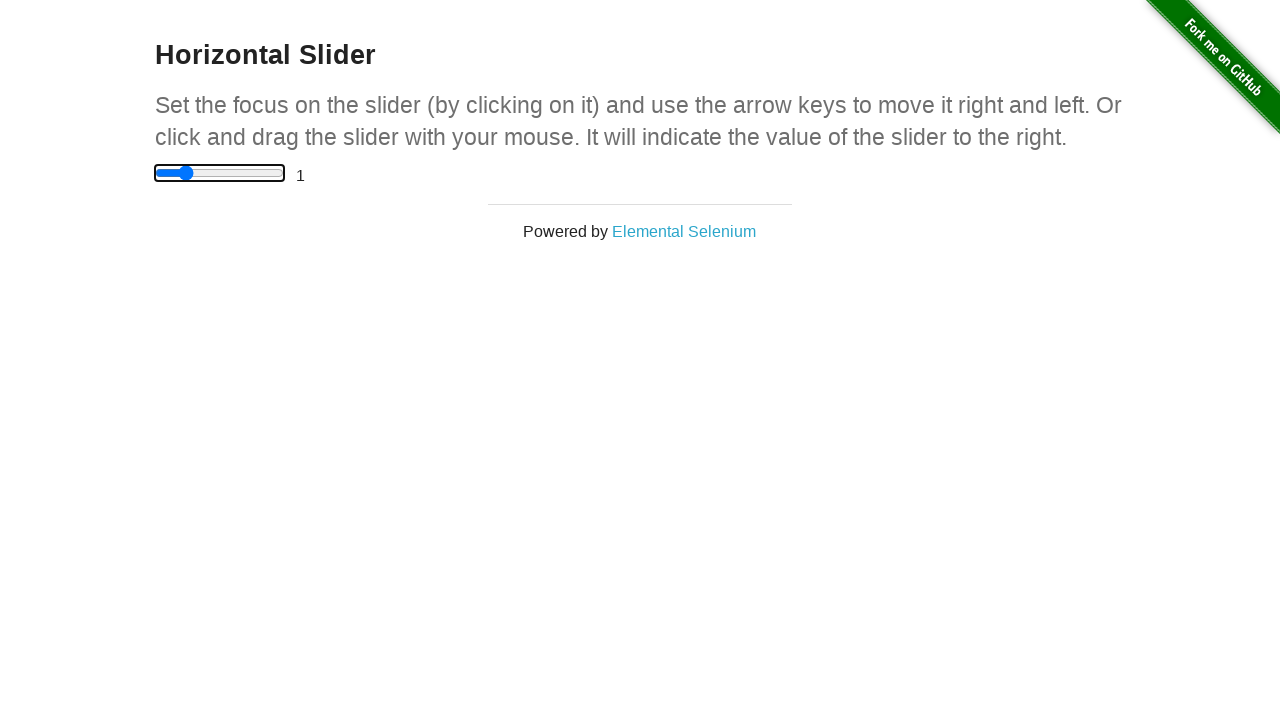

Waited 100ms for slider to update
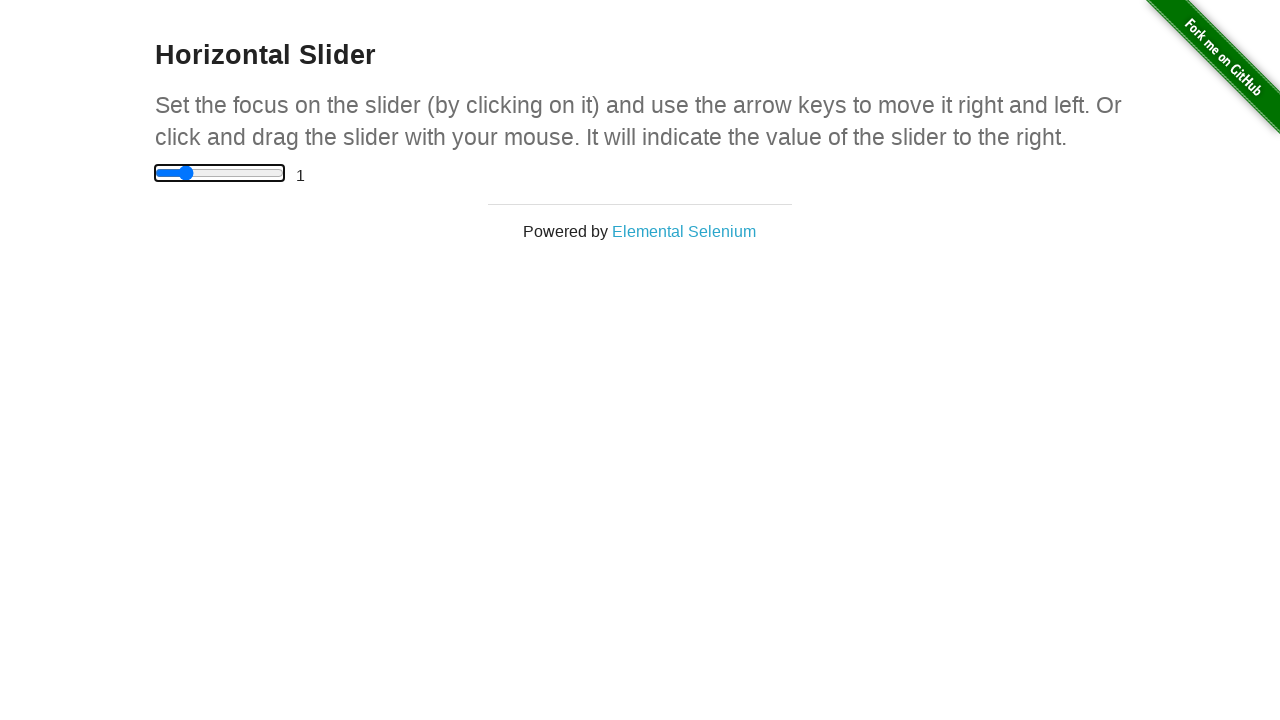

Pressed ArrowRight key on slider (iteration 3/10) on input[type='range']
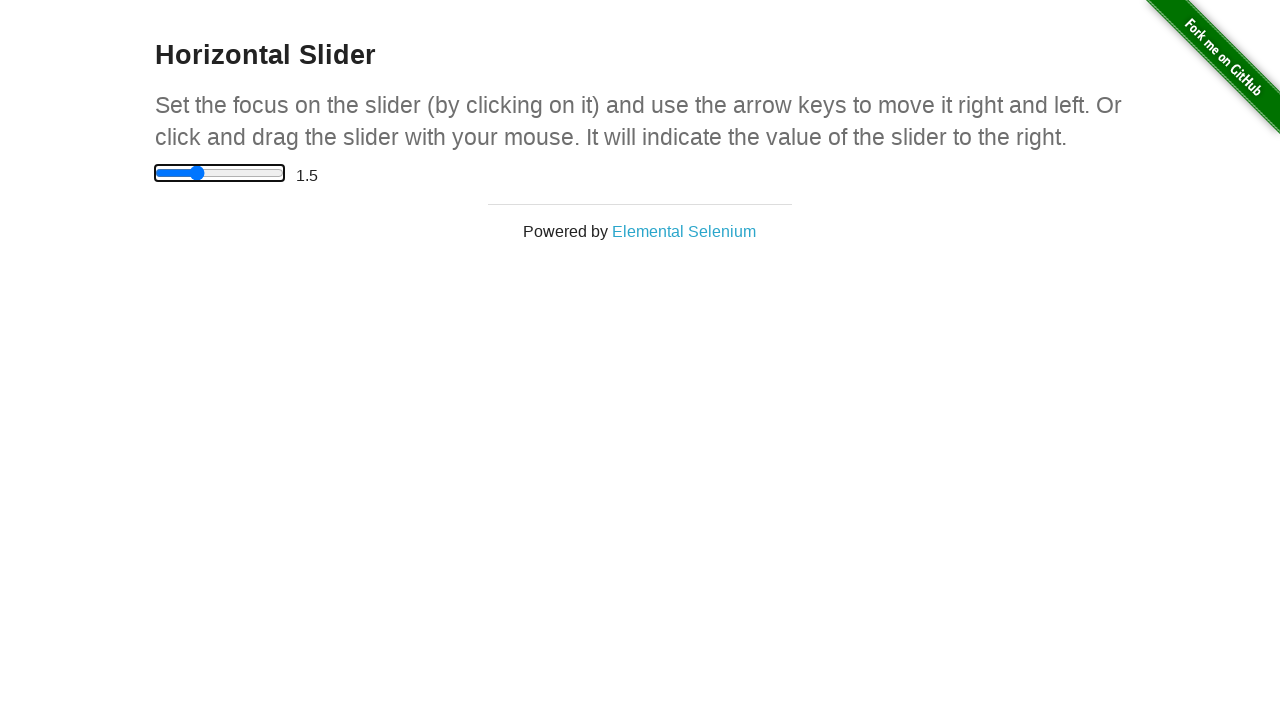

Waited 100ms for slider to update
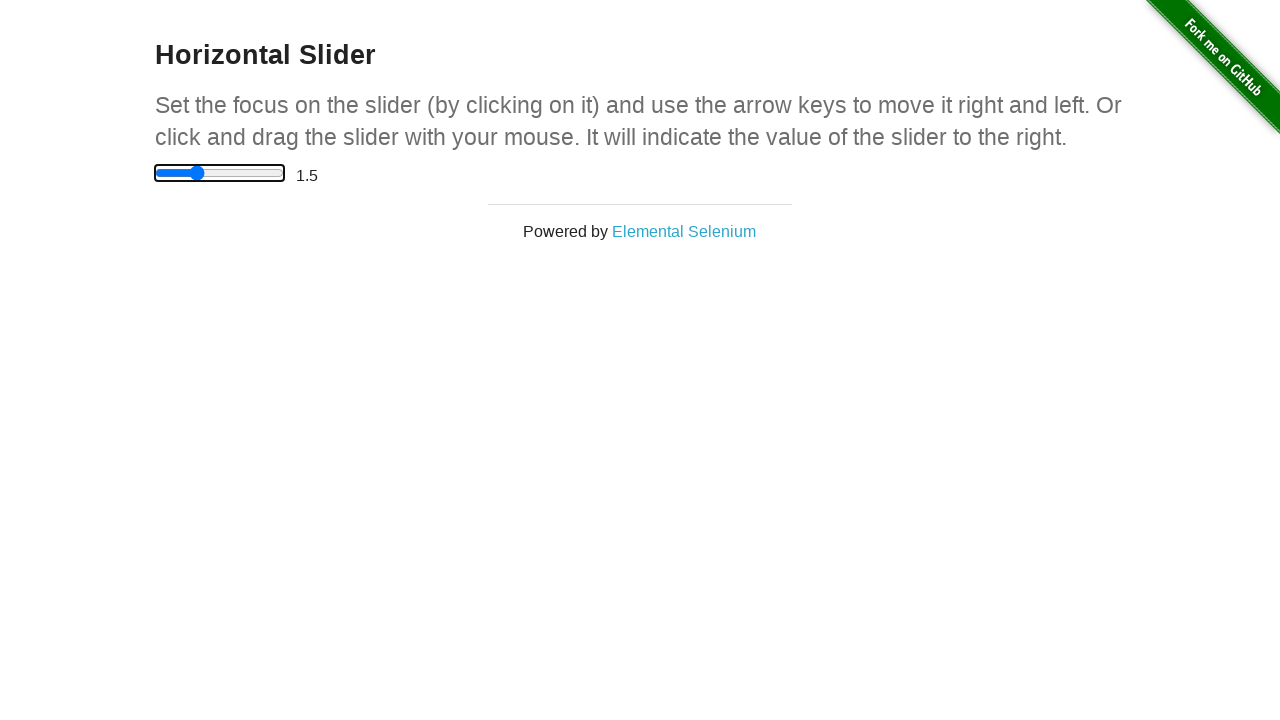

Pressed ArrowRight key on slider (iteration 4/10) on input[type='range']
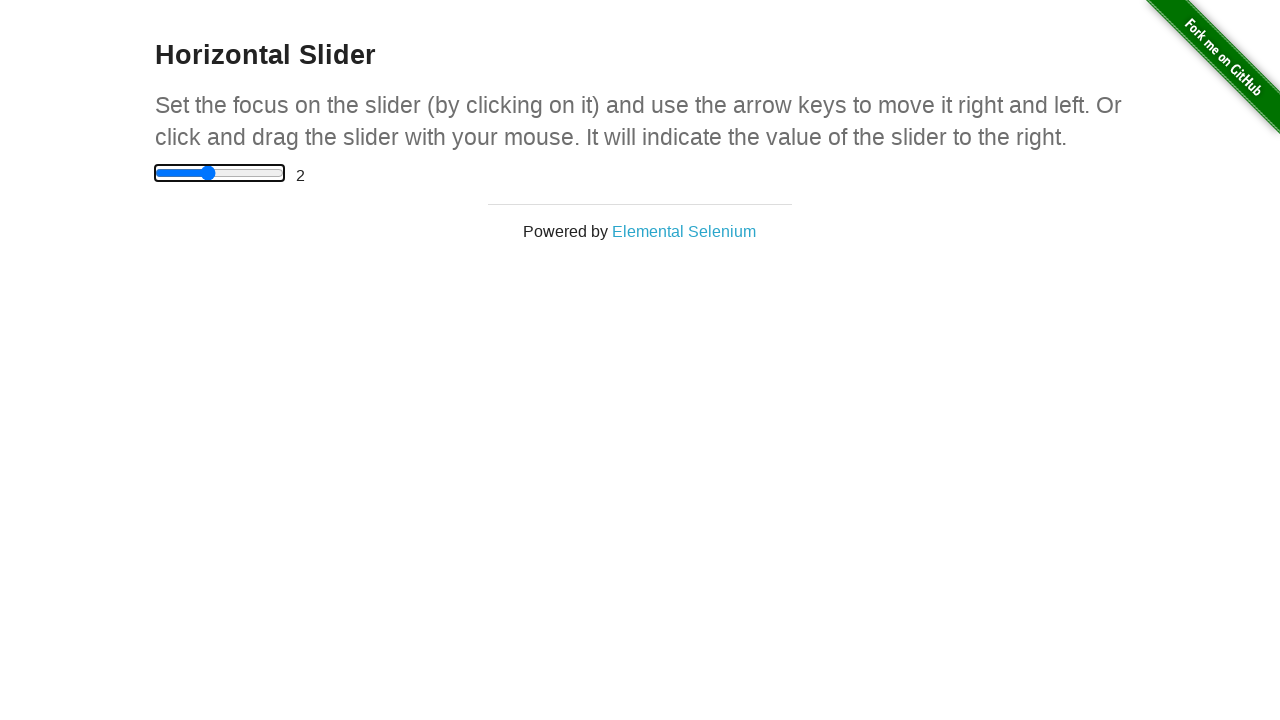

Waited 100ms for slider to update
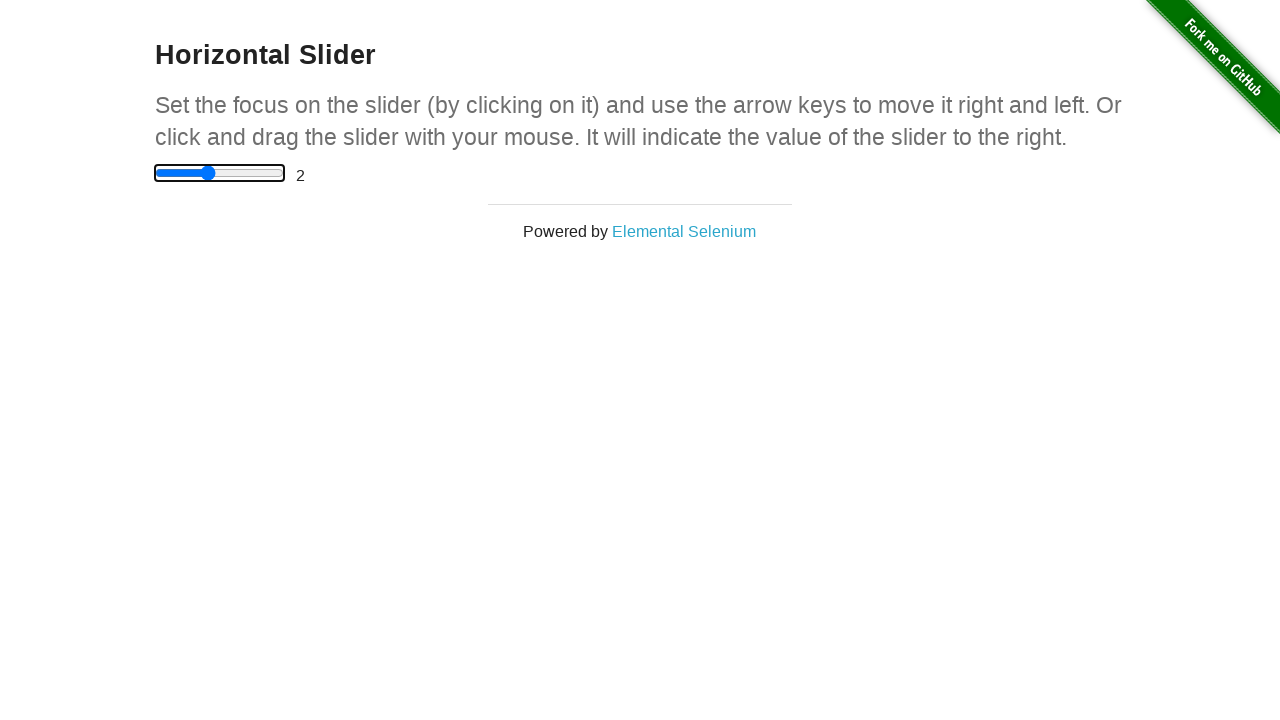

Pressed ArrowRight key on slider (iteration 5/10) on input[type='range']
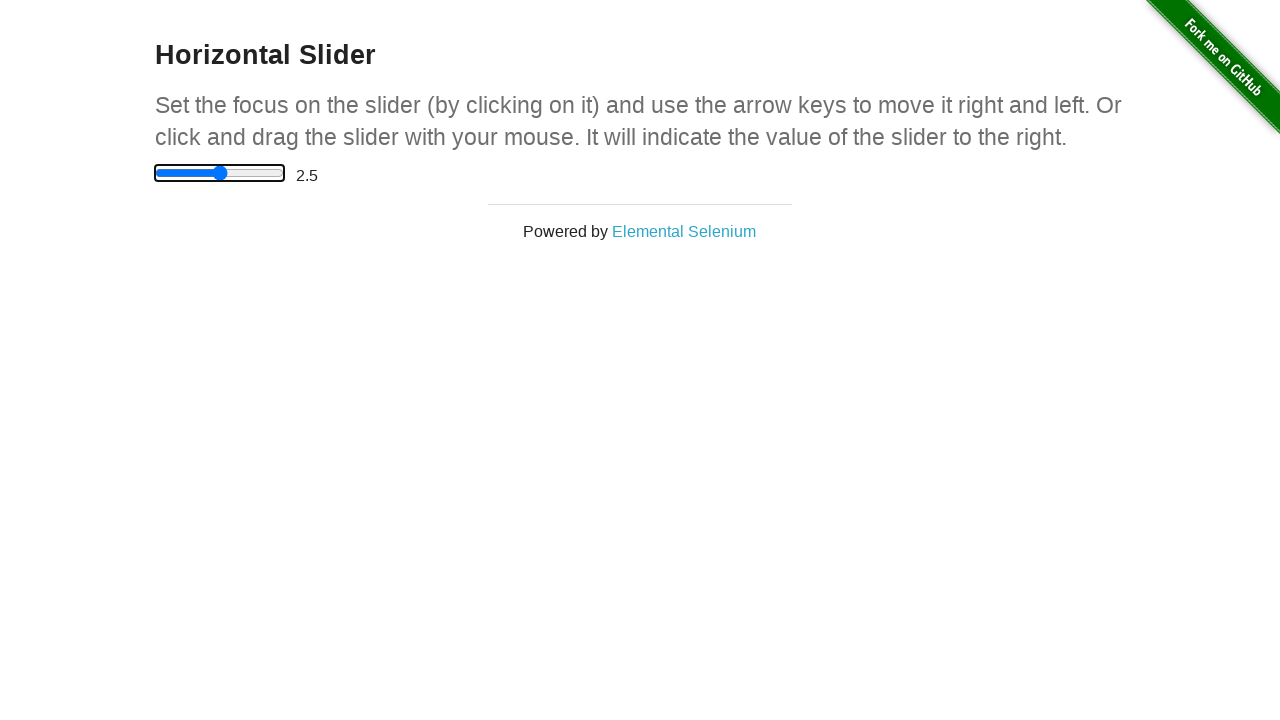

Waited 100ms for slider to update
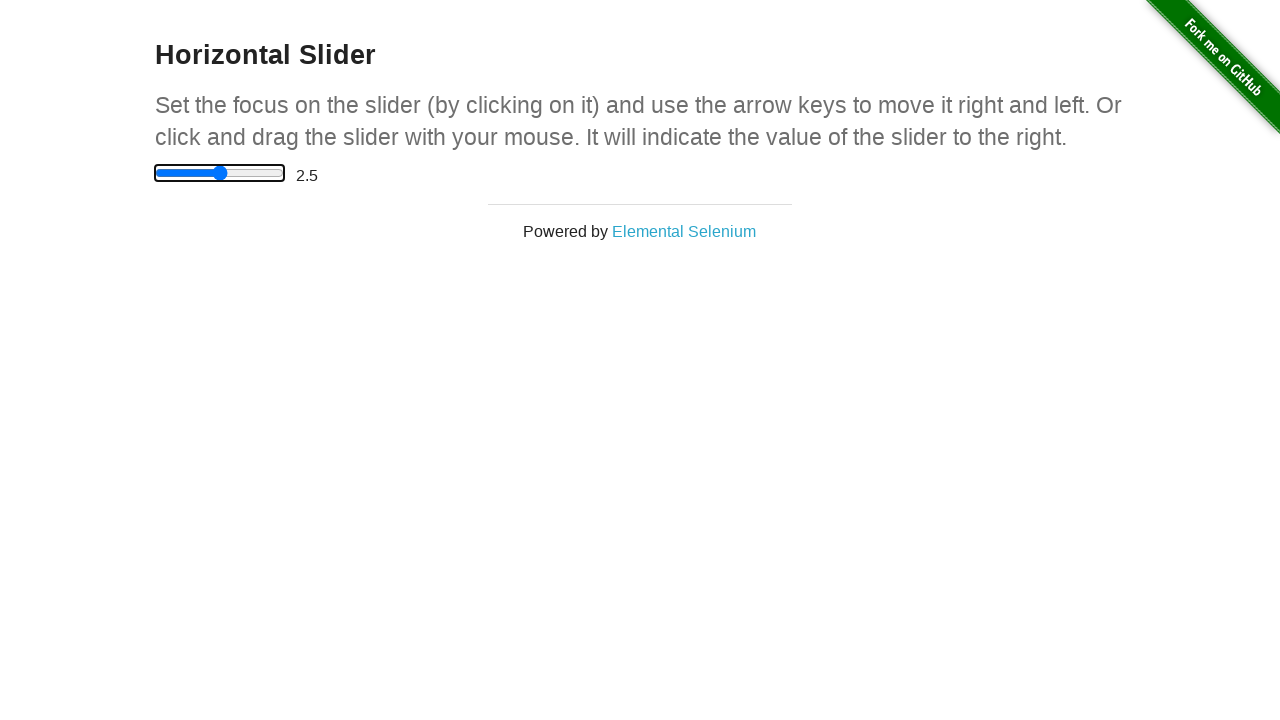

Pressed ArrowRight key on slider (iteration 6/10) on input[type='range']
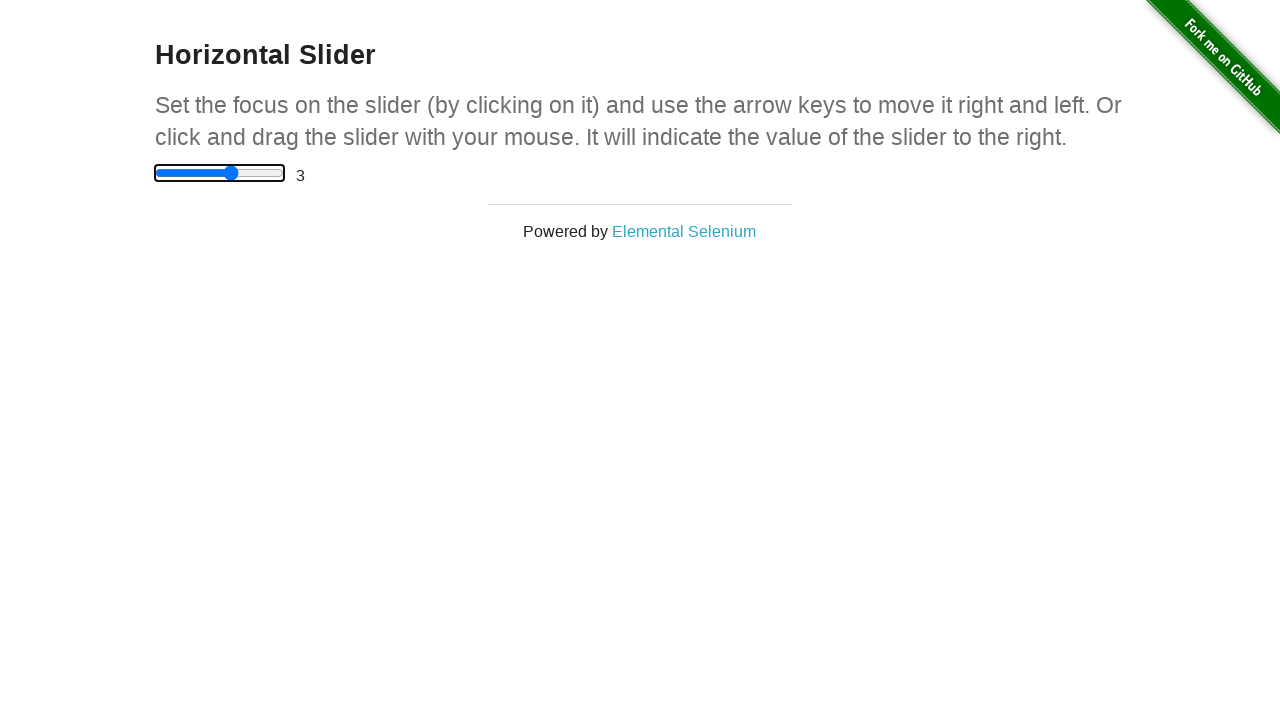

Waited 100ms for slider to update
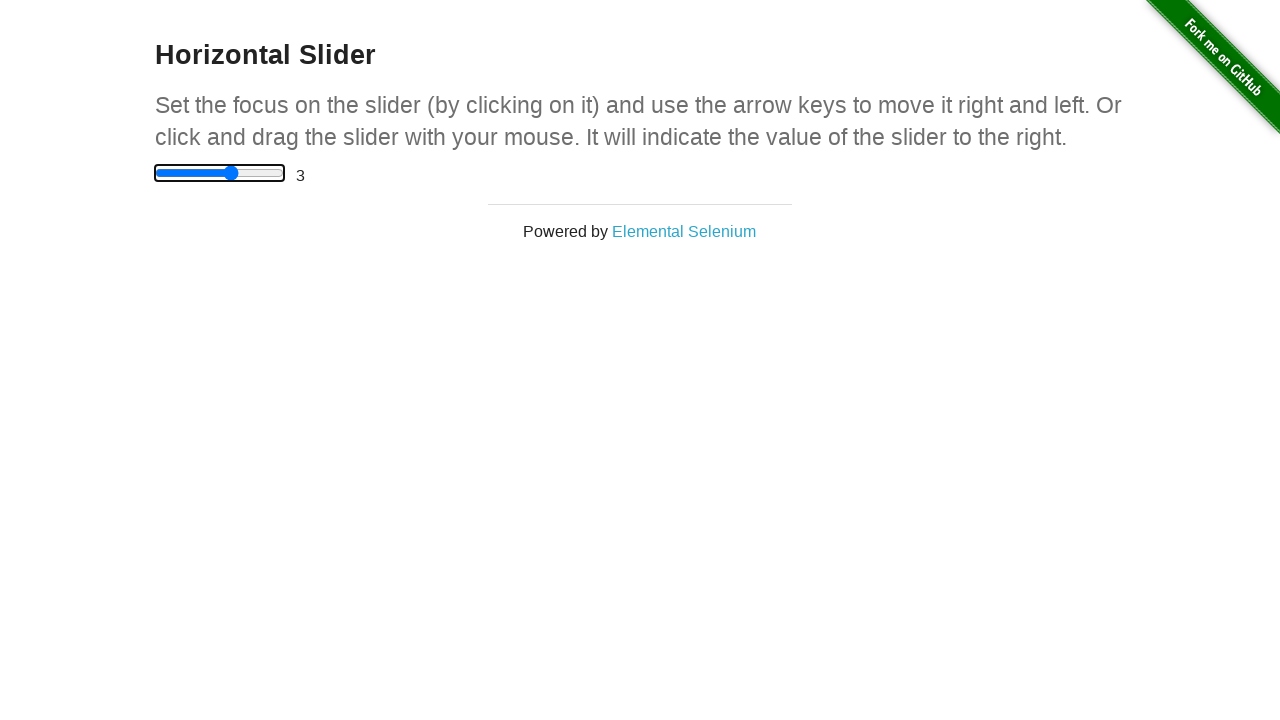

Pressed ArrowRight key on slider (iteration 7/10) on input[type='range']
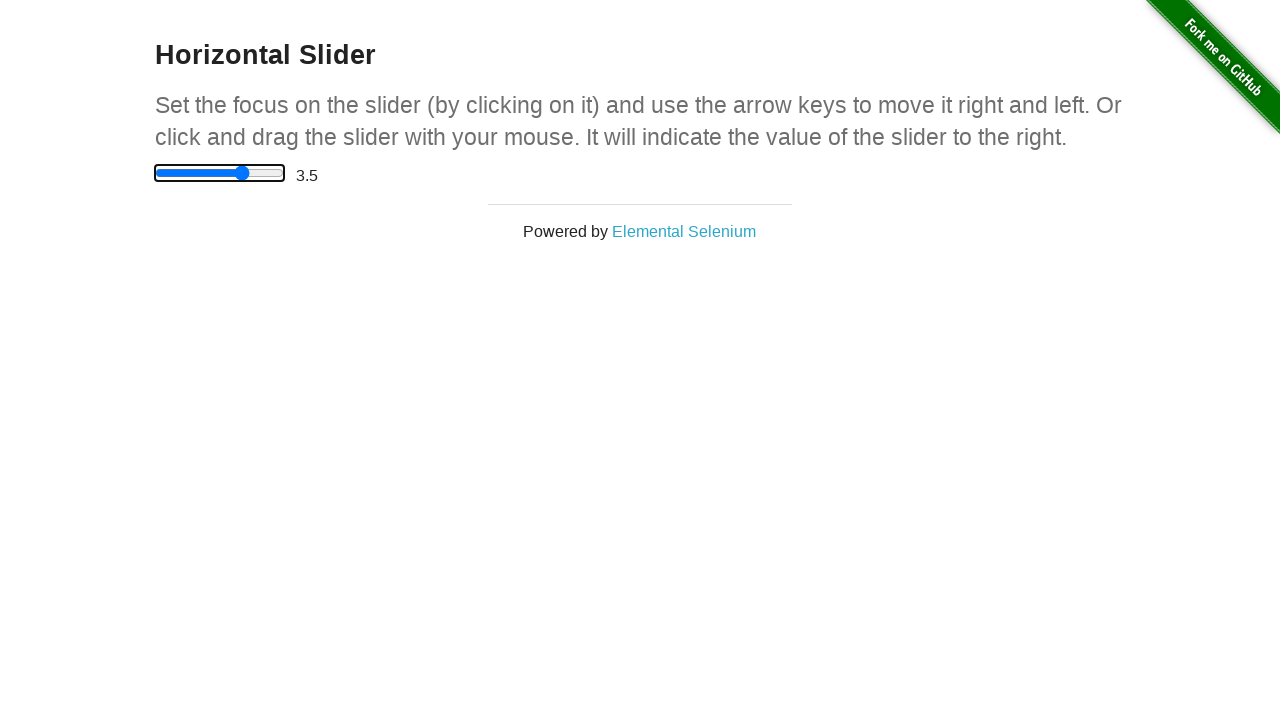

Waited 100ms for slider to update
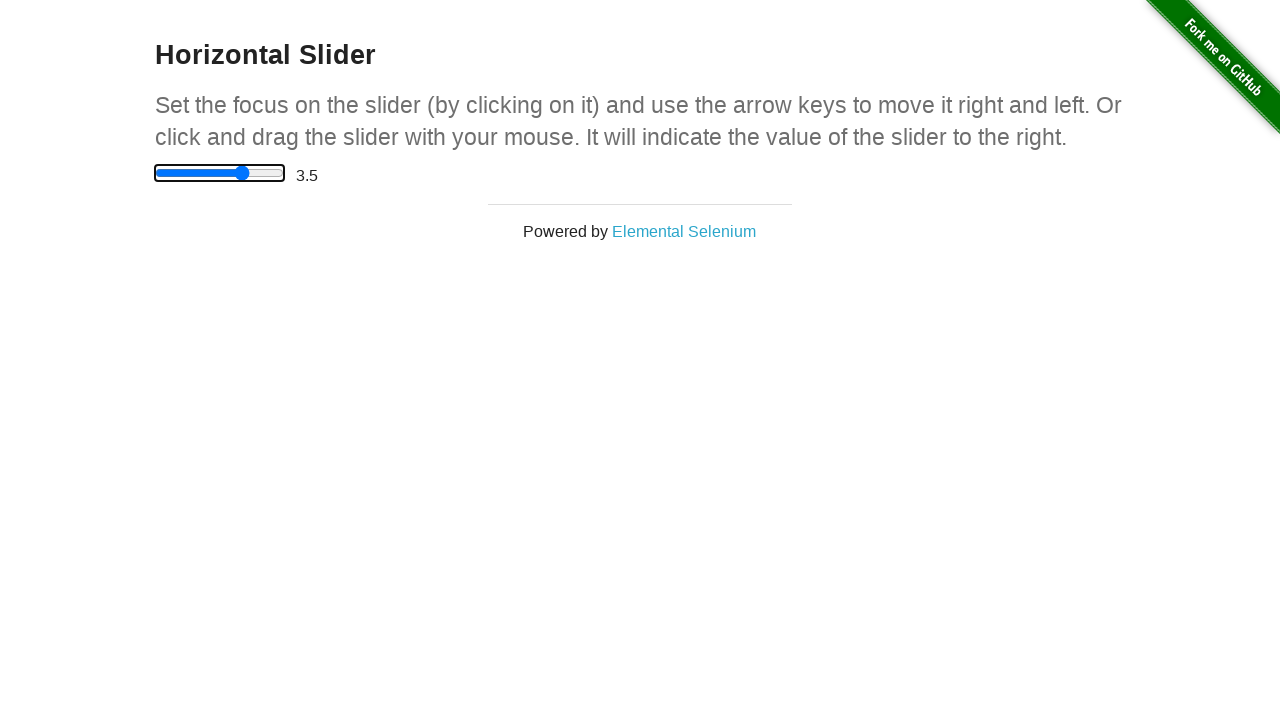

Pressed ArrowRight key on slider (iteration 8/10) on input[type='range']
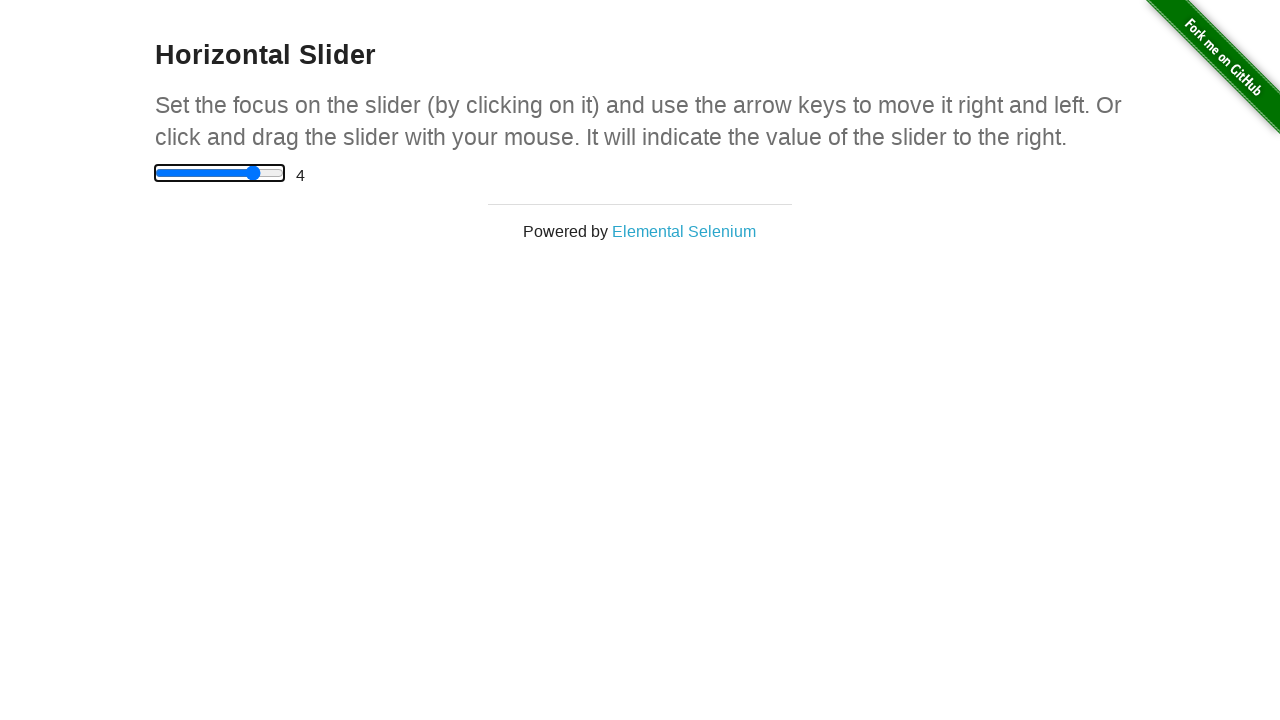

Waited 100ms for slider to update
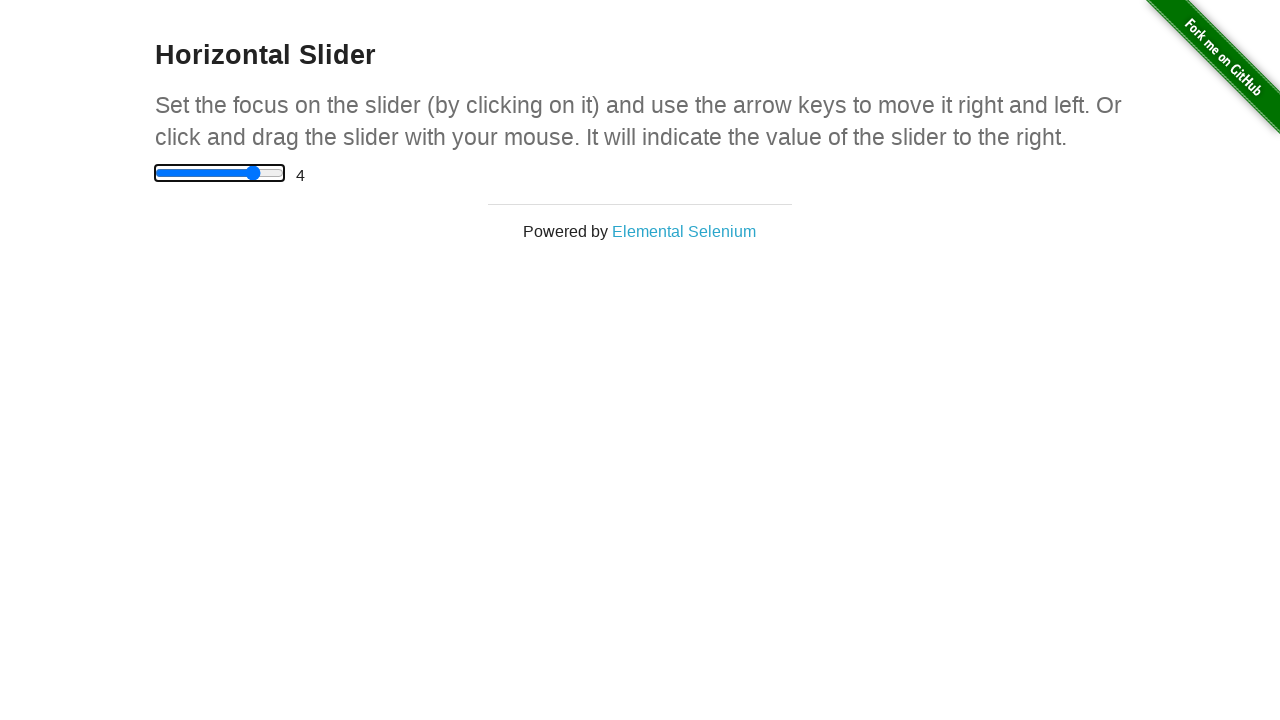

Pressed ArrowRight key on slider (iteration 9/10) on input[type='range']
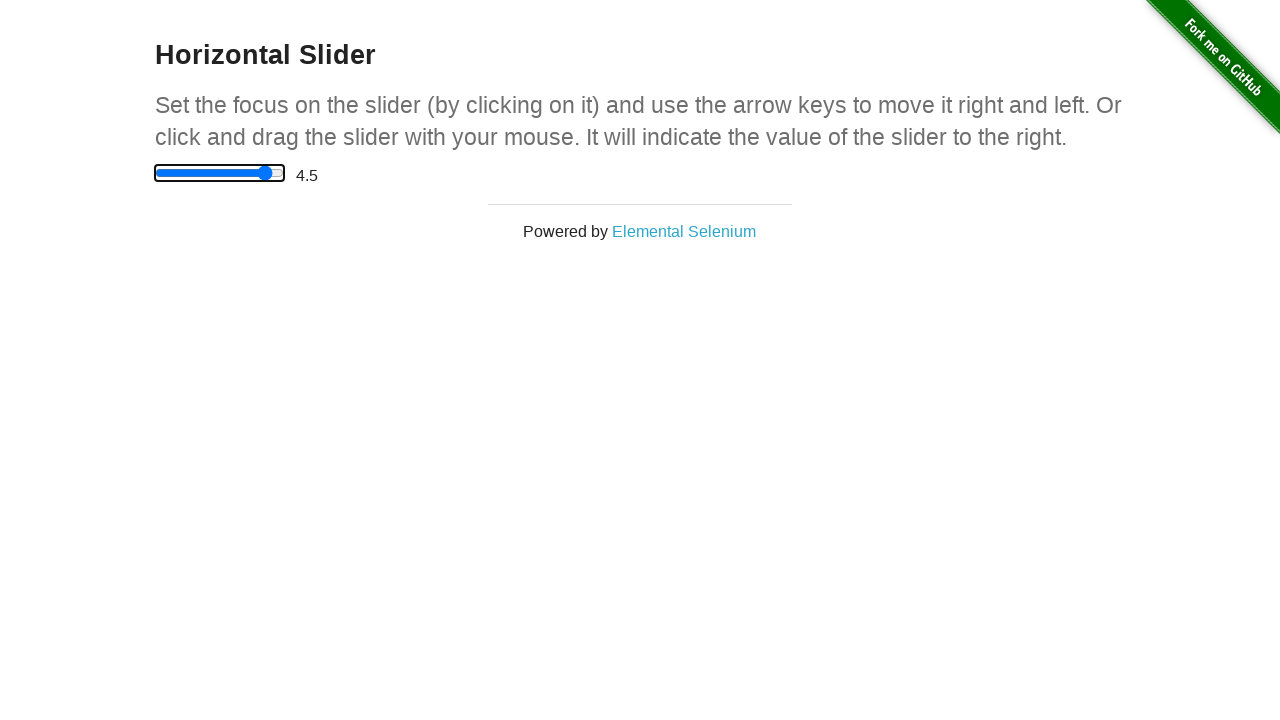

Waited 100ms for slider to update
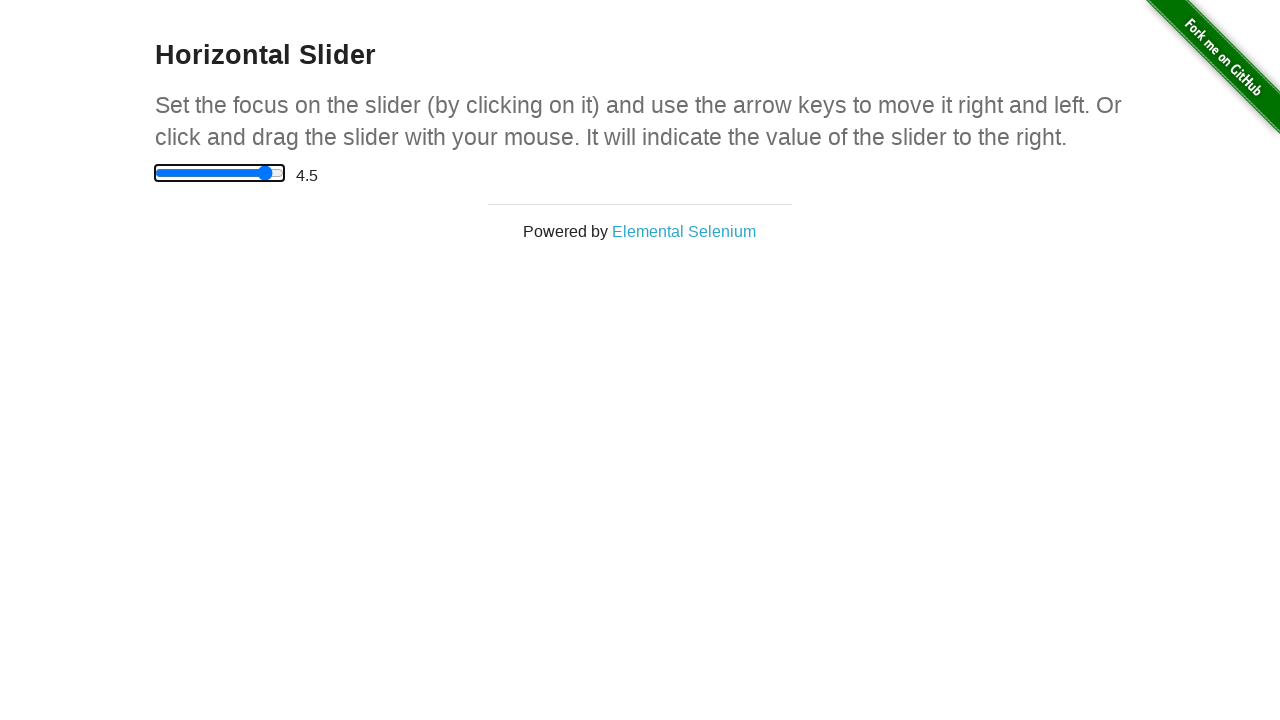

Pressed ArrowRight key on slider (iteration 10/10) on input[type='range']
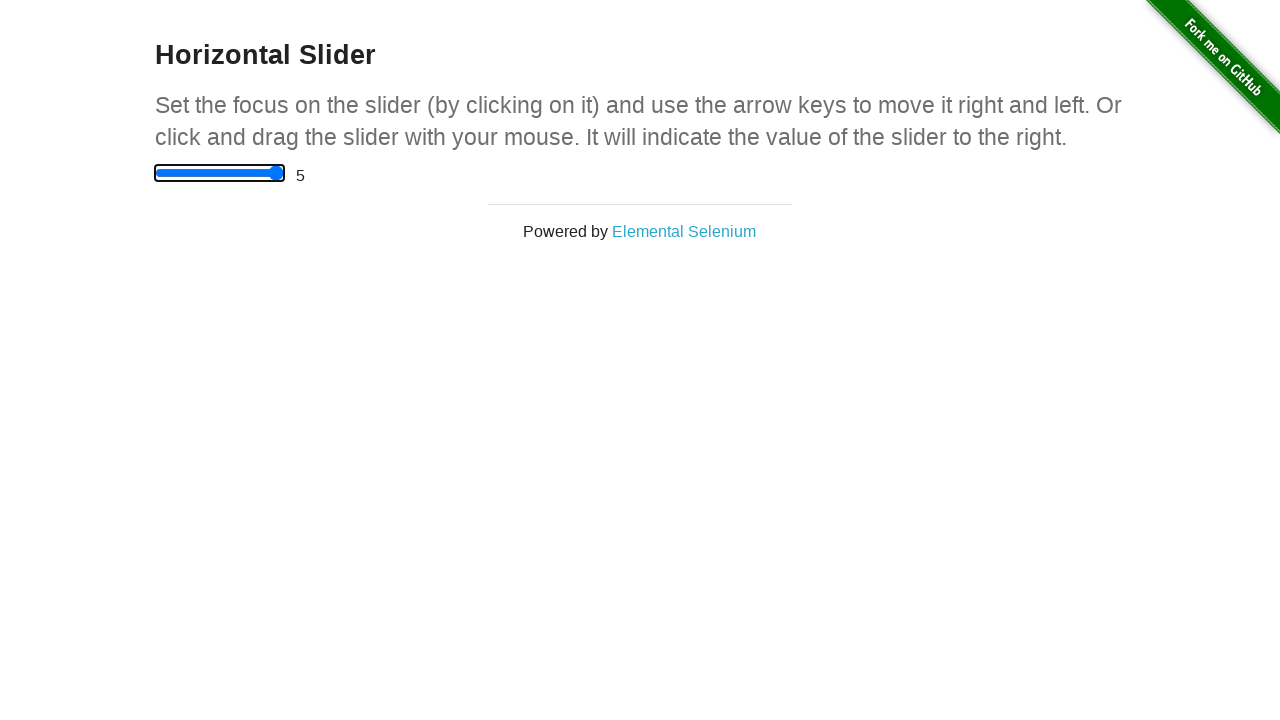

Waited 100ms for slider to update
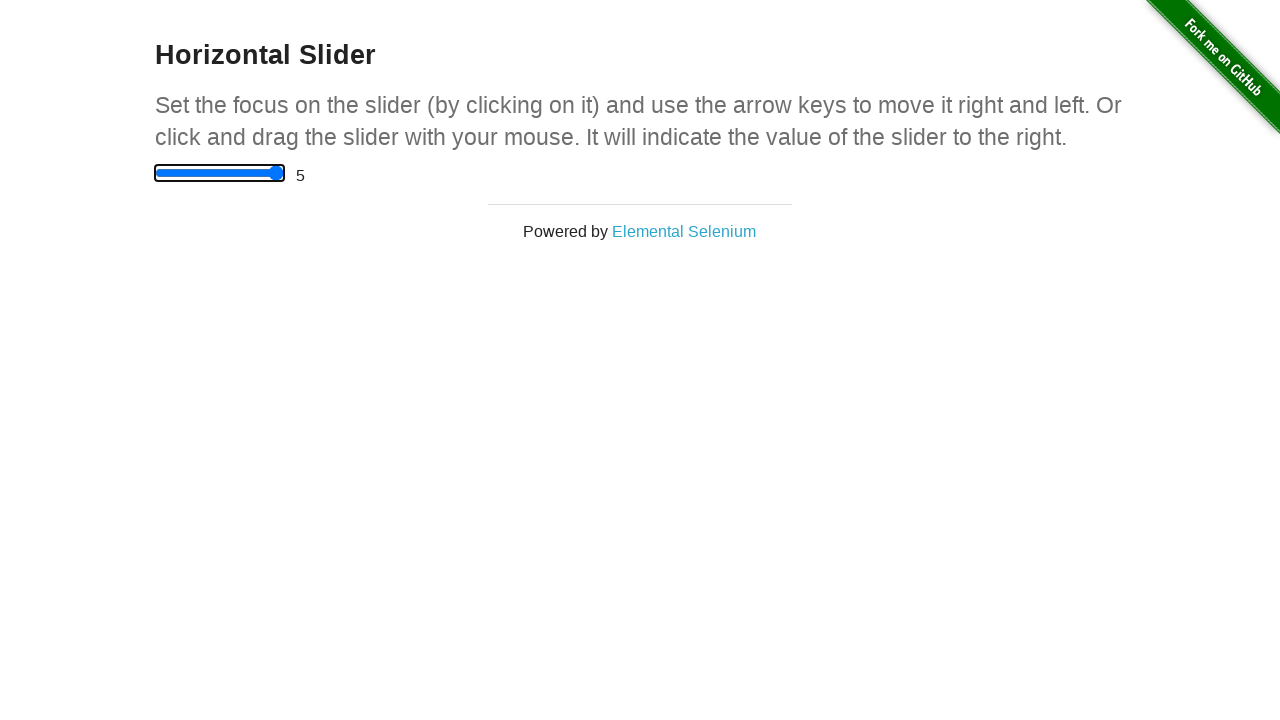

Located the slider value display element
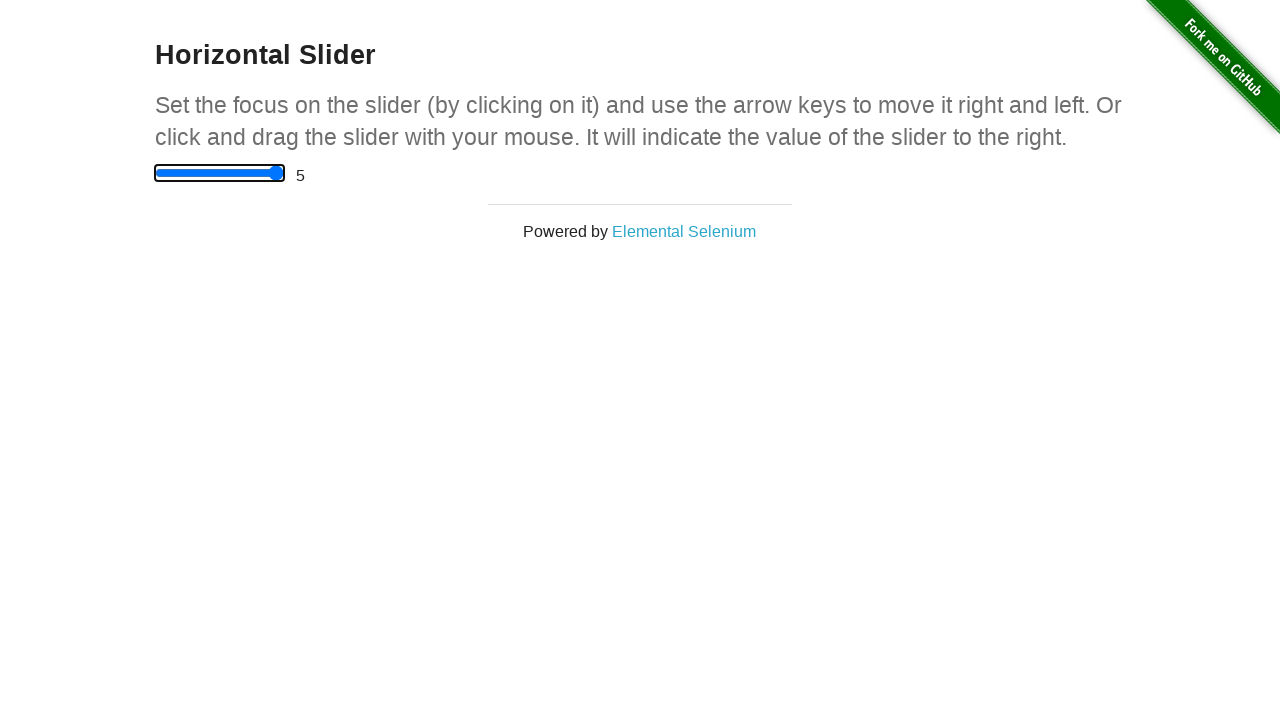

Verified slider value is at maximum (5)
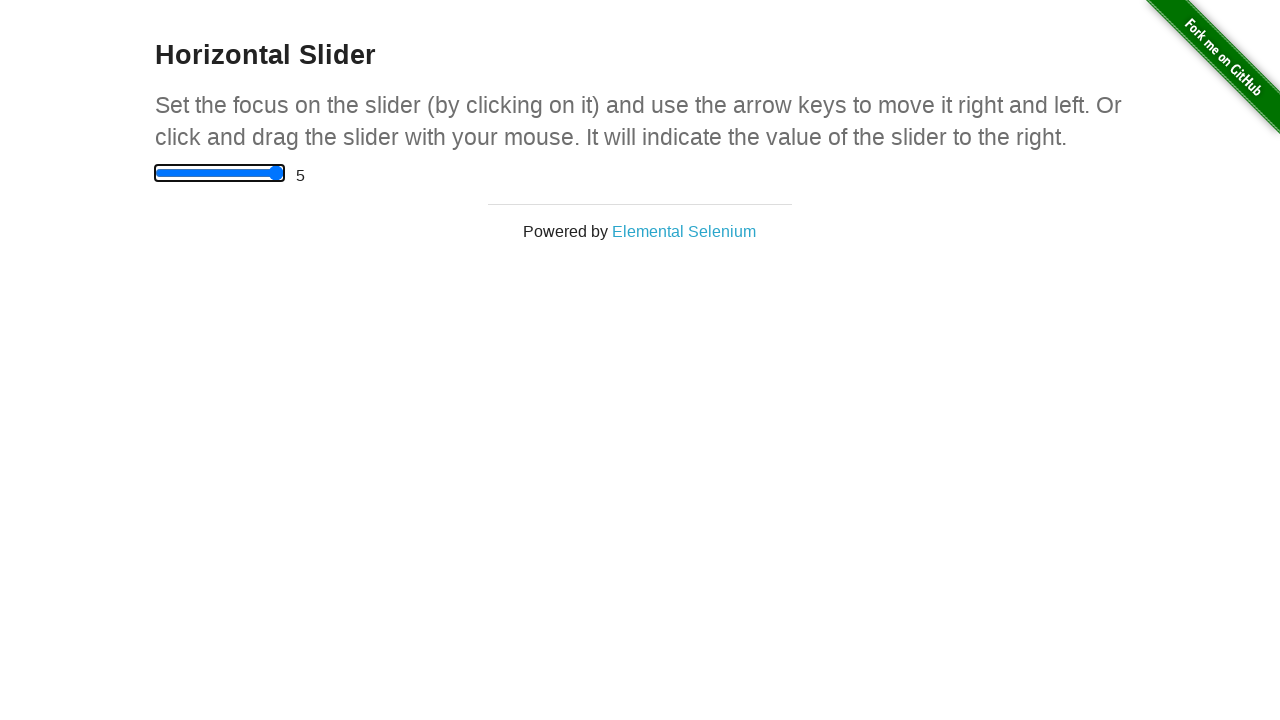

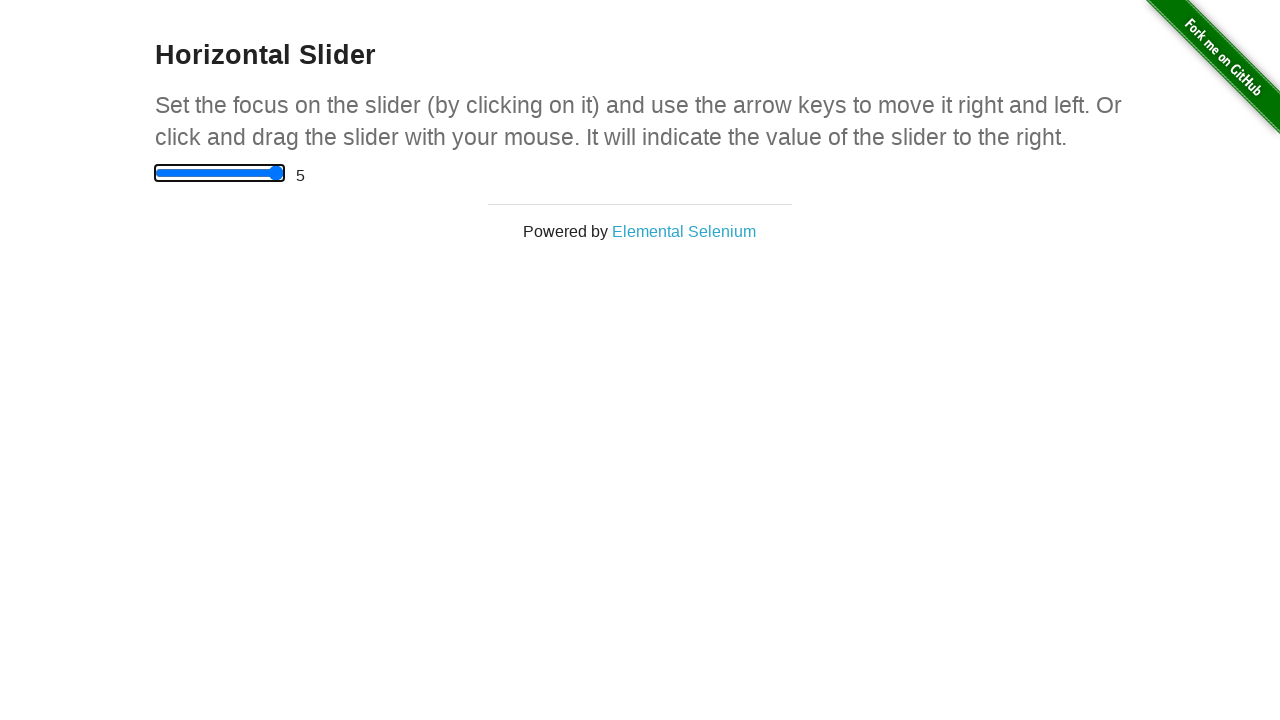